Tests radio button selection functionality by finding all radio buttons on a practice page and clicking the one that matches a specific car value ("benz").

Starting URL: https://www.letskodeit.com/practice

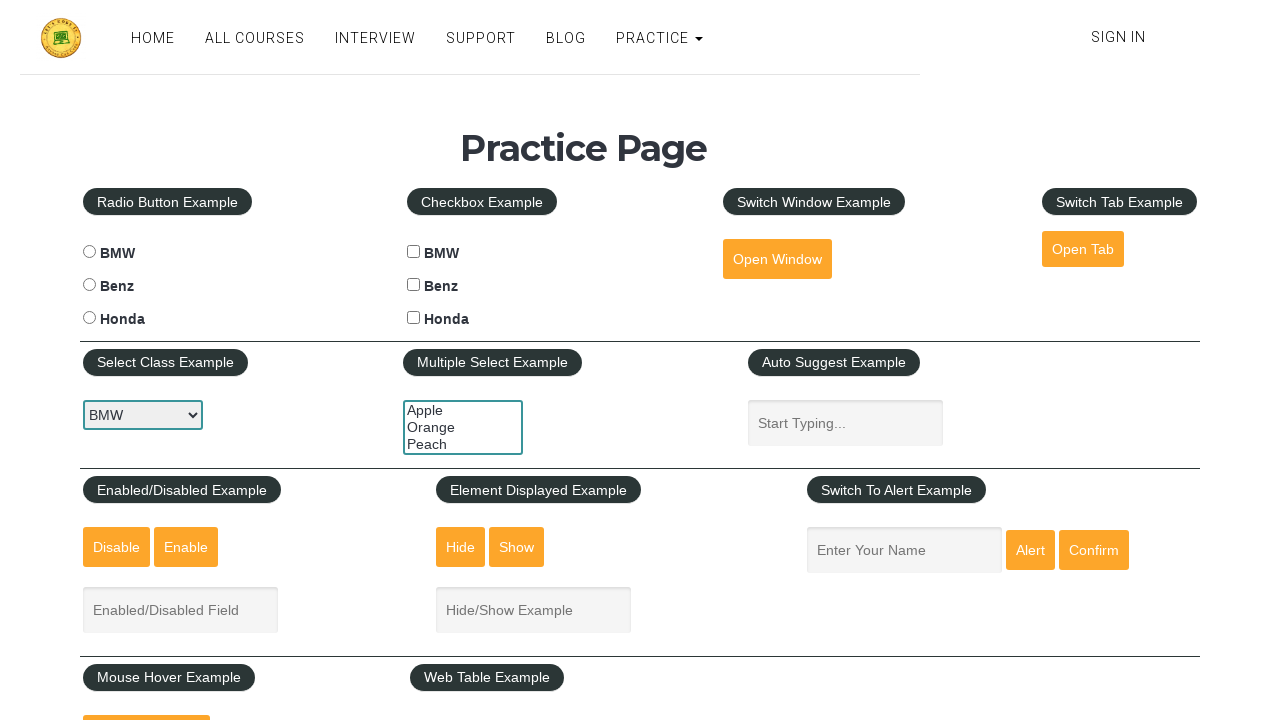

Set required car value to 'benz'
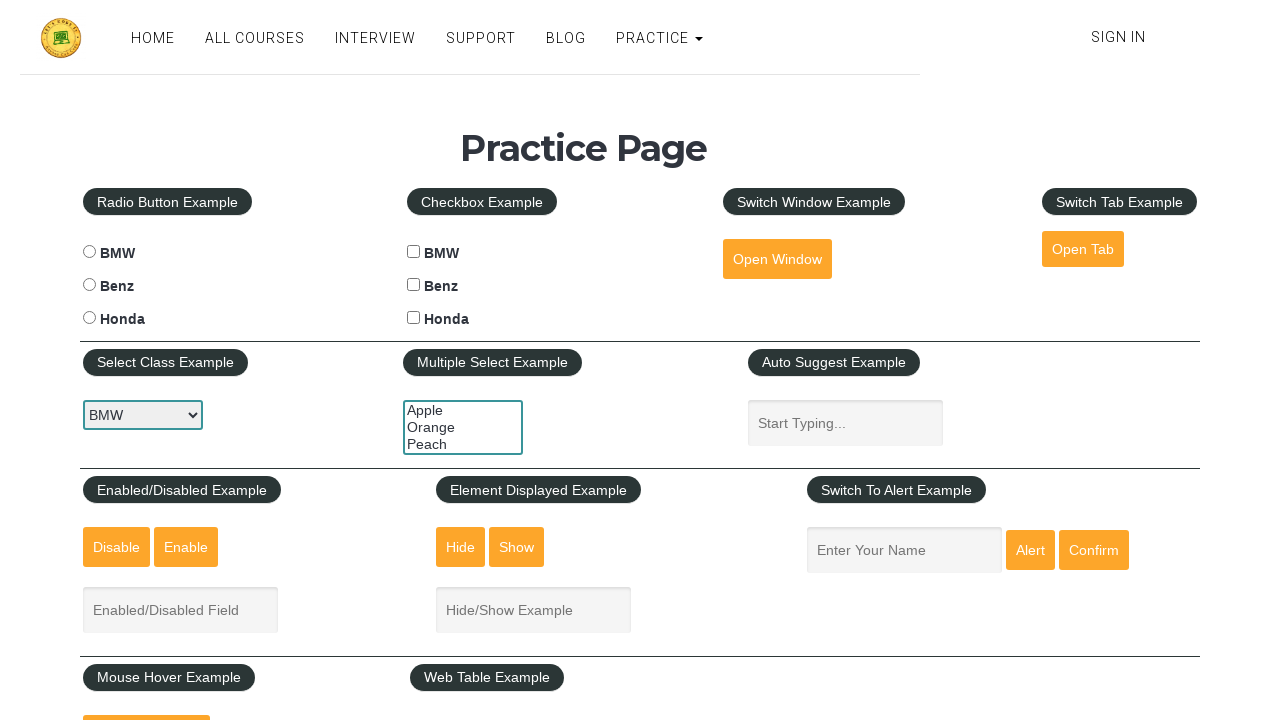

Located all radio button inputs on the practice page
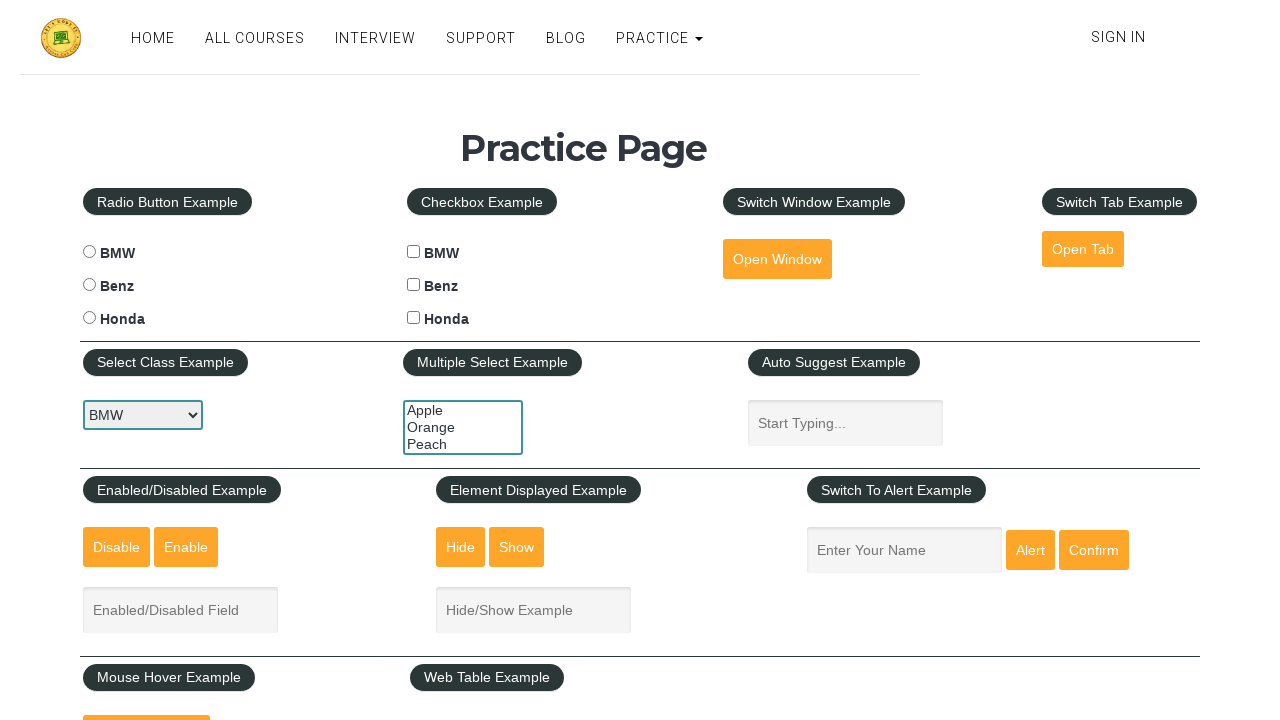

Retrieved radio button value attribute: 'bmw'
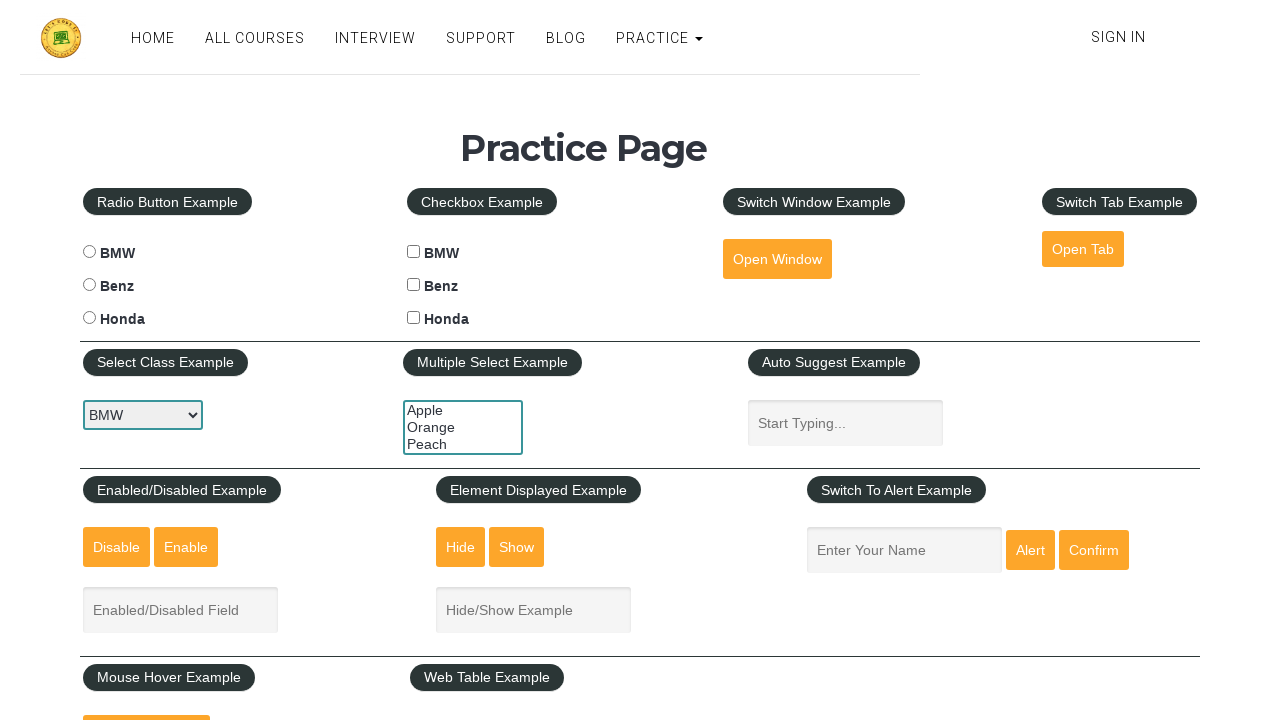

Retrieved radio button value attribute: 'benz'
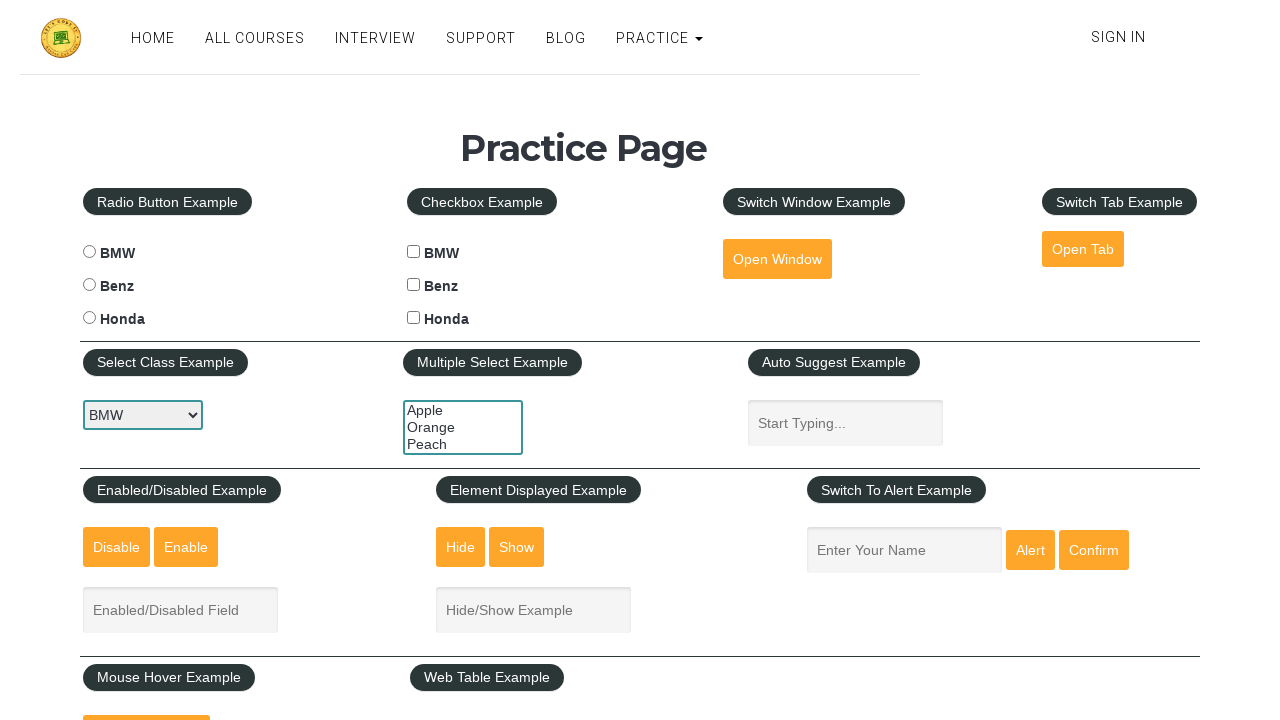

Clicked radio button with value 'benz' at (89, 285) on xpath=//label/input[@type='radio'] >> nth=1
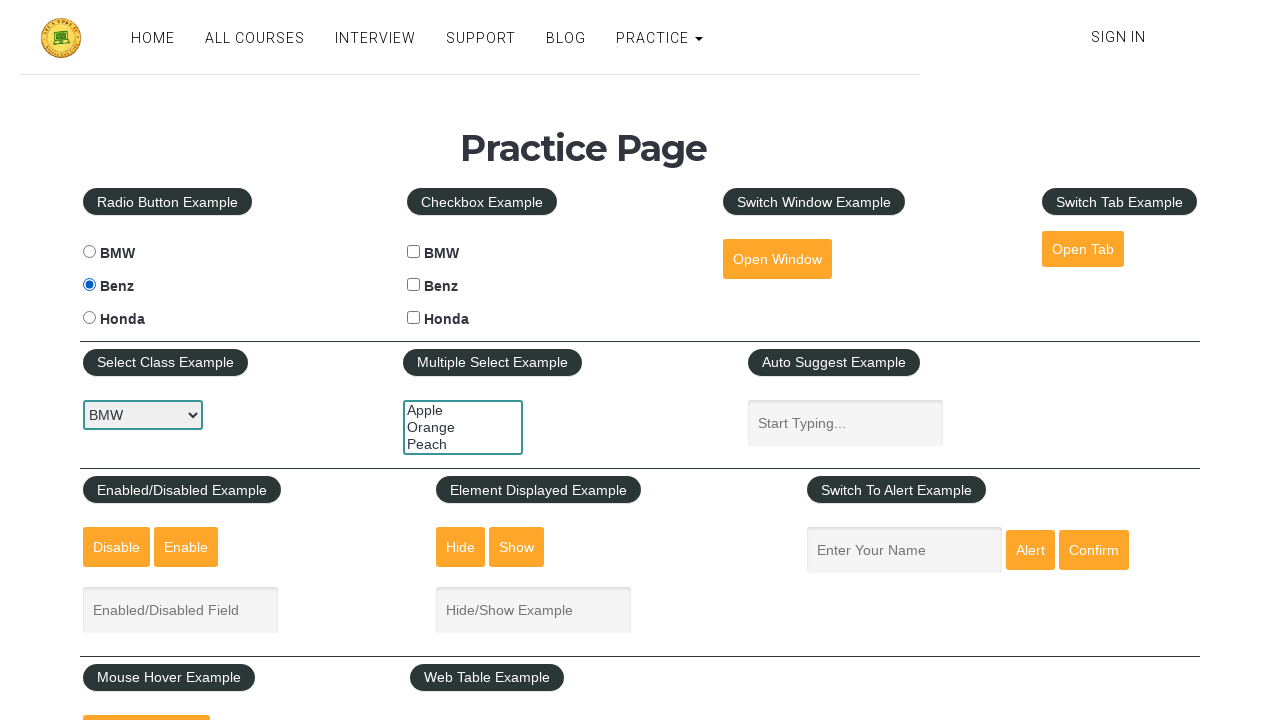

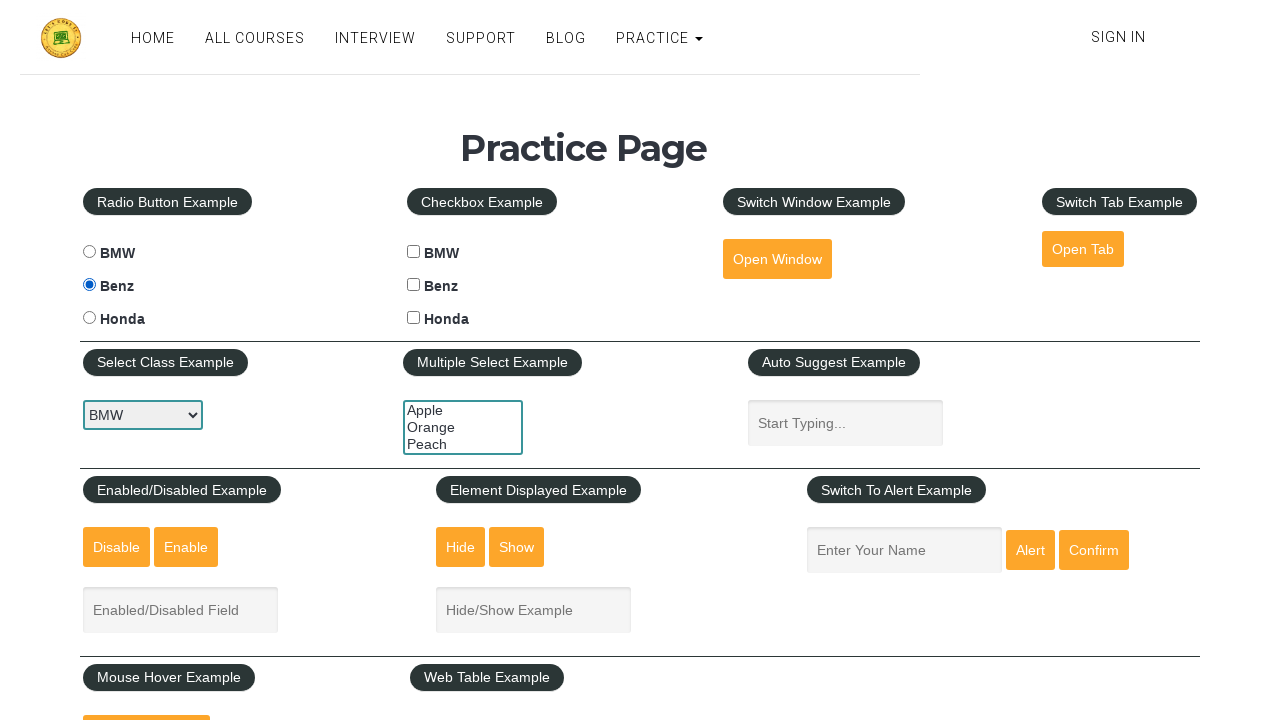